Tests that entered text is trimmed when editing a todo item

Starting URL: https://demo.playwright.dev/todomvc

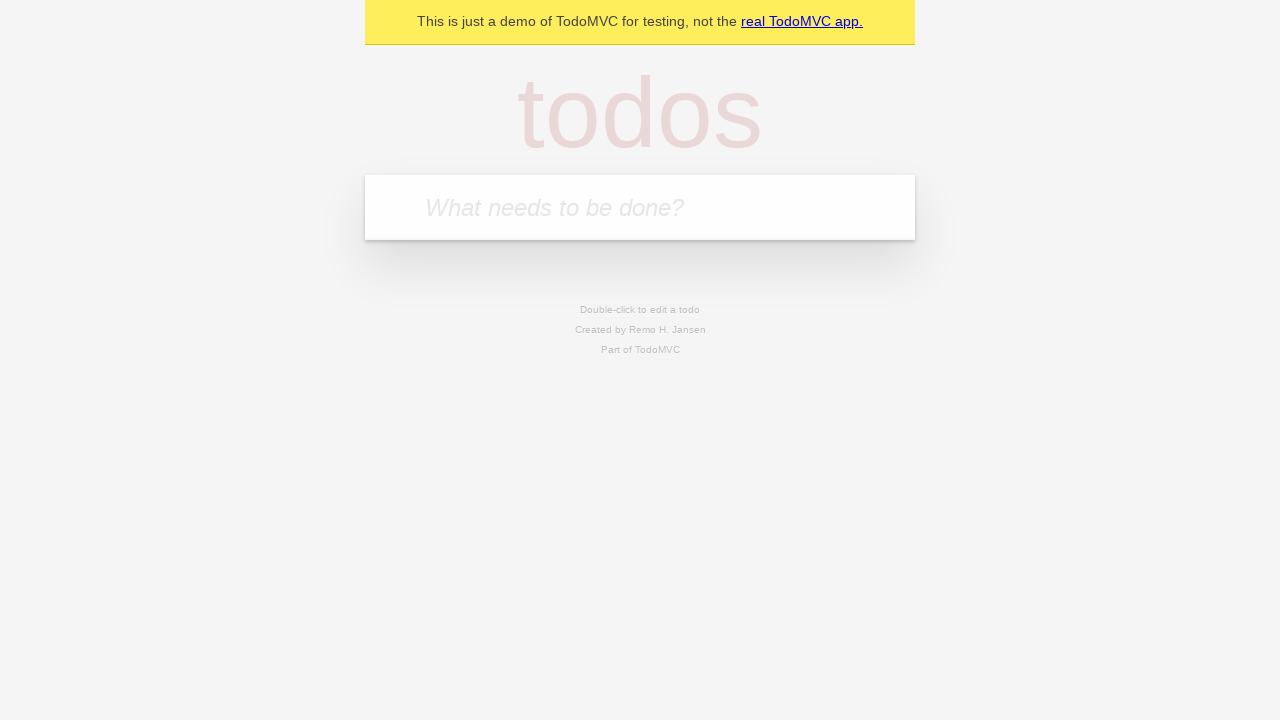

Filled todo input with 'buy some cheese' on internal:attr=[placeholder="What needs to be done?"i]
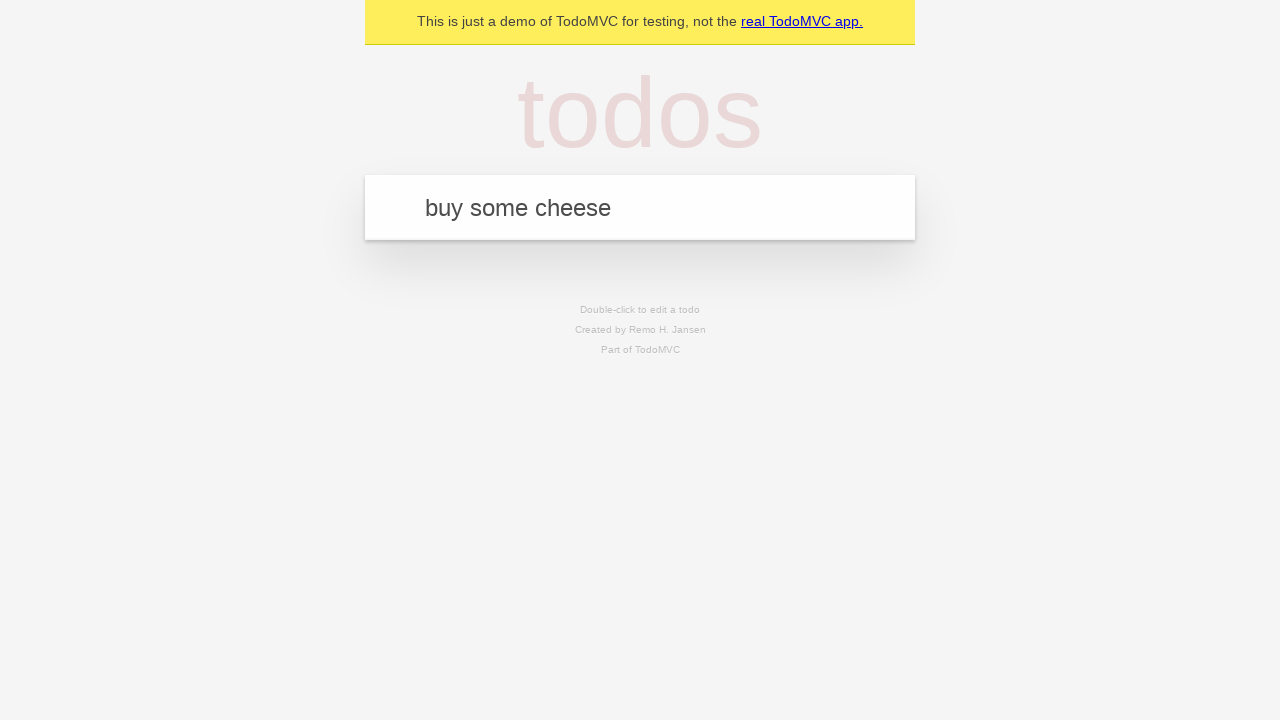

Pressed Enter to create first todo on internal:attr=[placeholder="What needs to be done?"i]
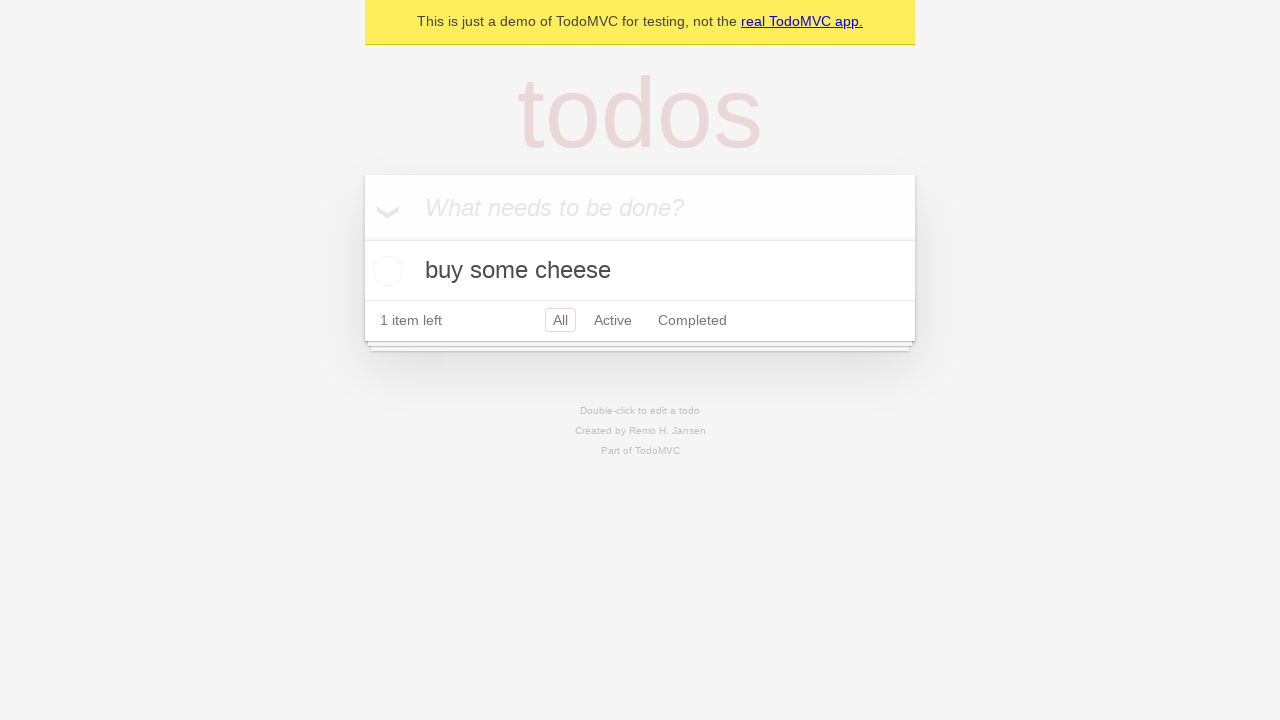

Filled todo input with 'feed the cat' on internal:attr=[placeholder="What needs to be done?"i]
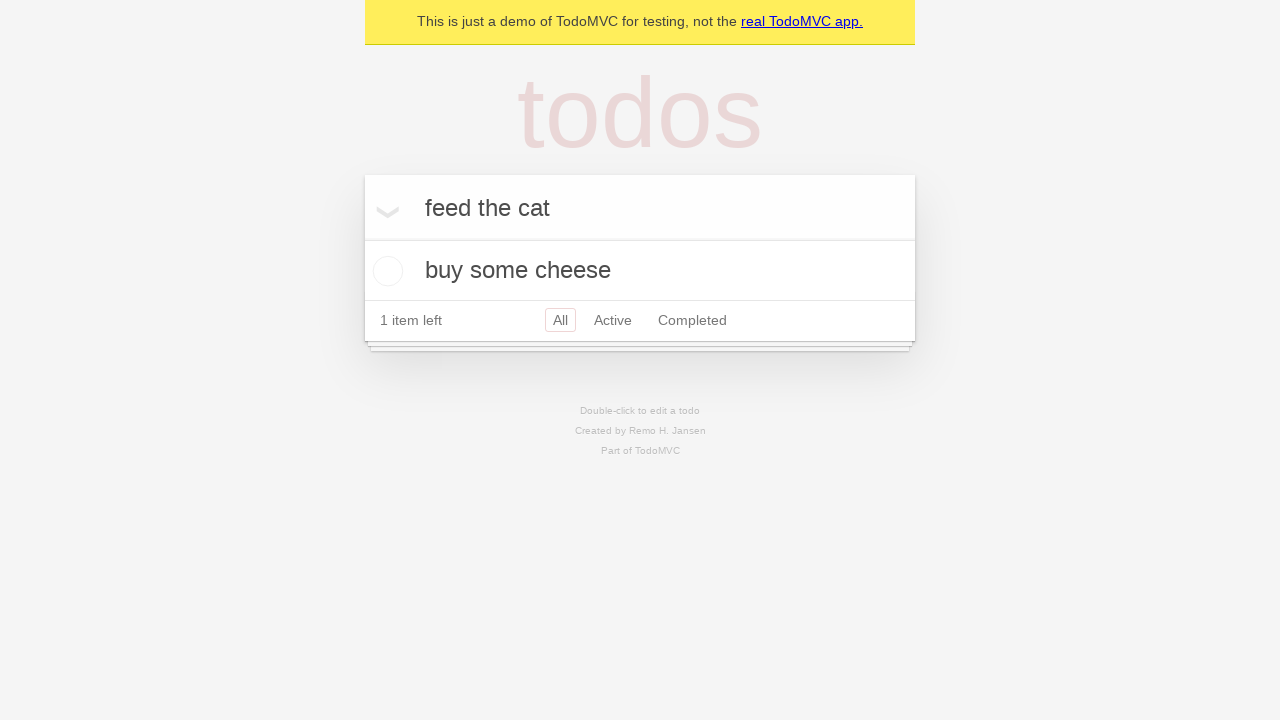

Pressed Enter to create second todo on internal:attr=[placeholder="What needs to be done?"i]
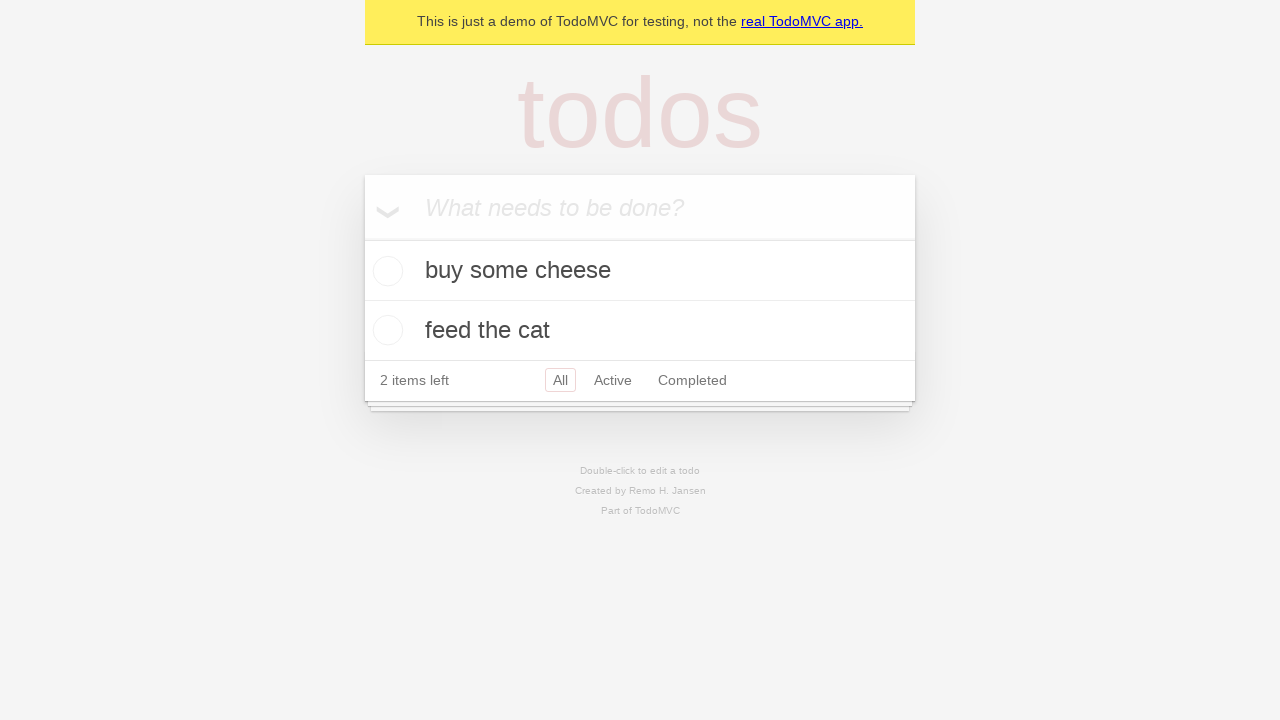

Filled todo input with 'book a doctors appointment' on internal:attr=[placeholder="What needs to be done?"i]
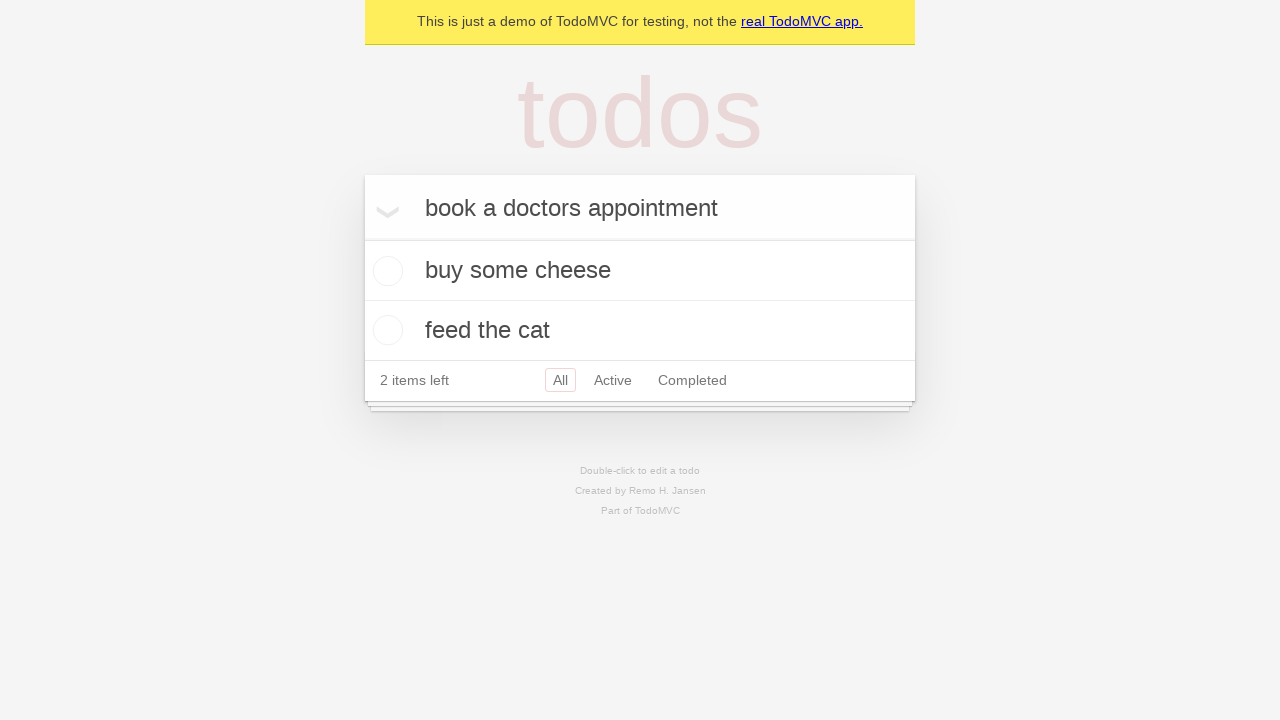

Pressed Enter to create third todo on internal:attr=[placeholder="What needs to be done?"i]
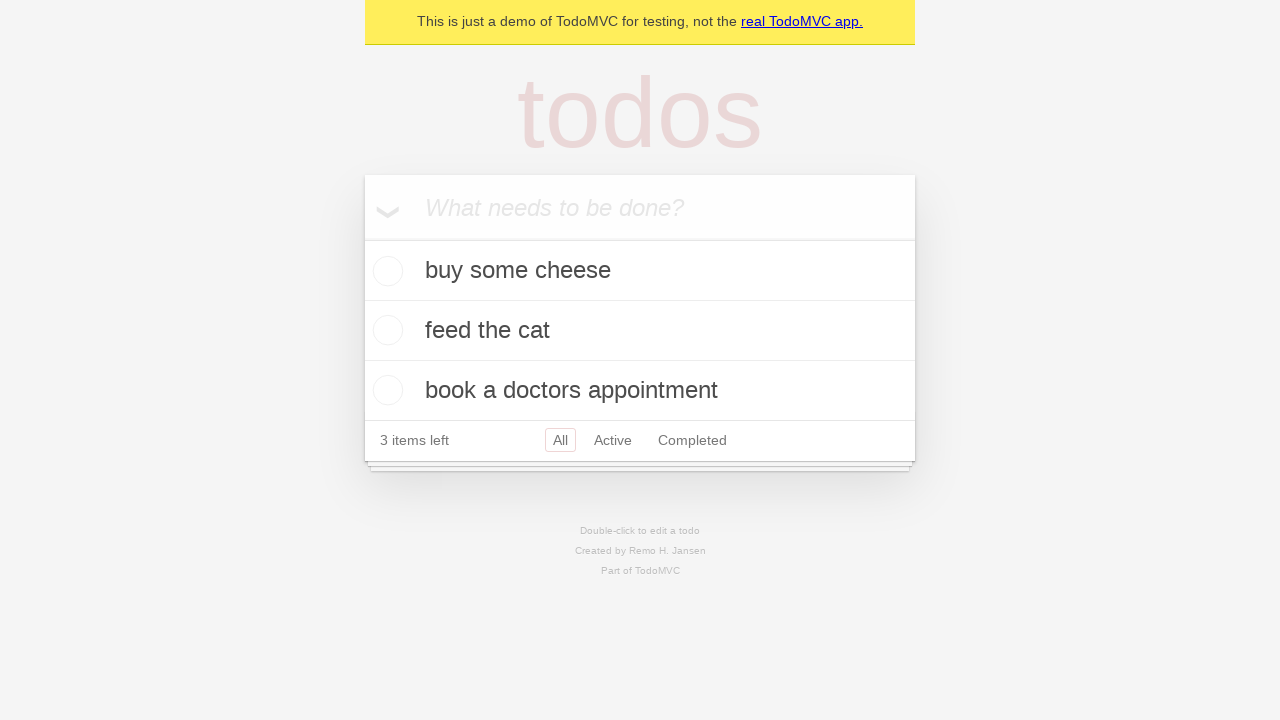

Double-clicked second todo item to enter edit mode at (640, 331) on .todo-list li >> nth=1
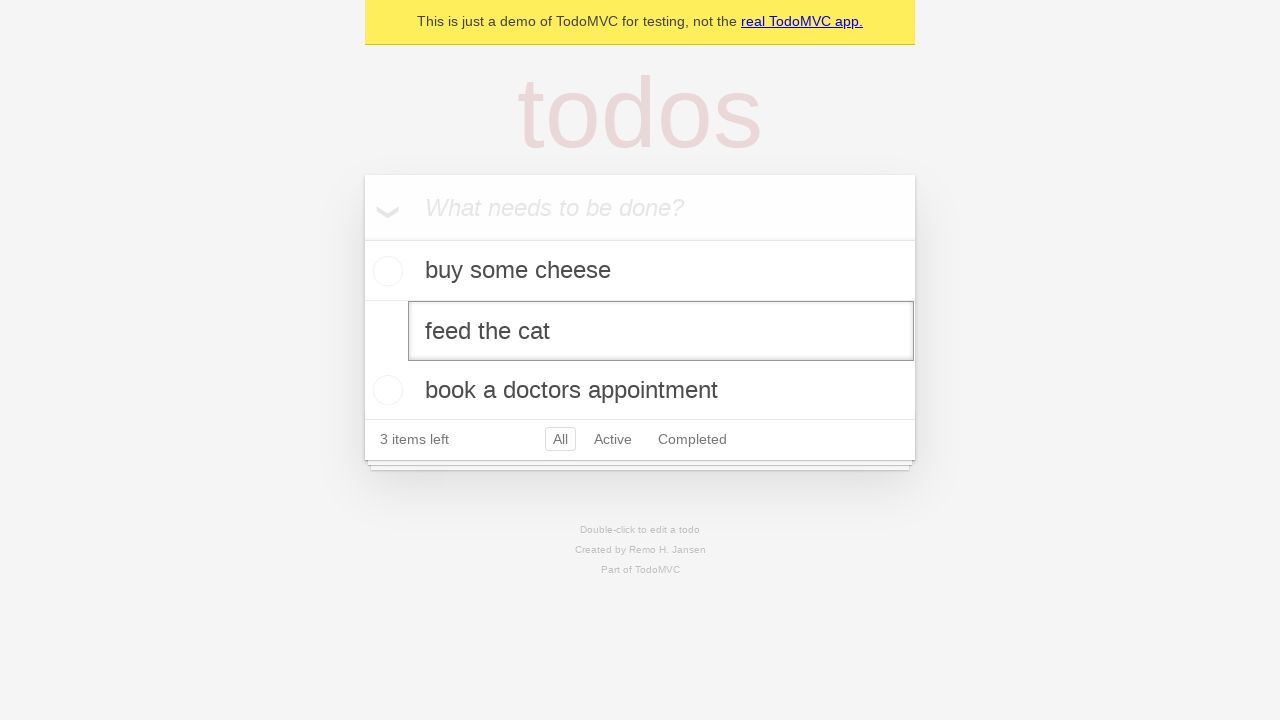

Filled edit field with text containing leading and trailing whitespace on .todo-list li >> nth=1 >> .edit
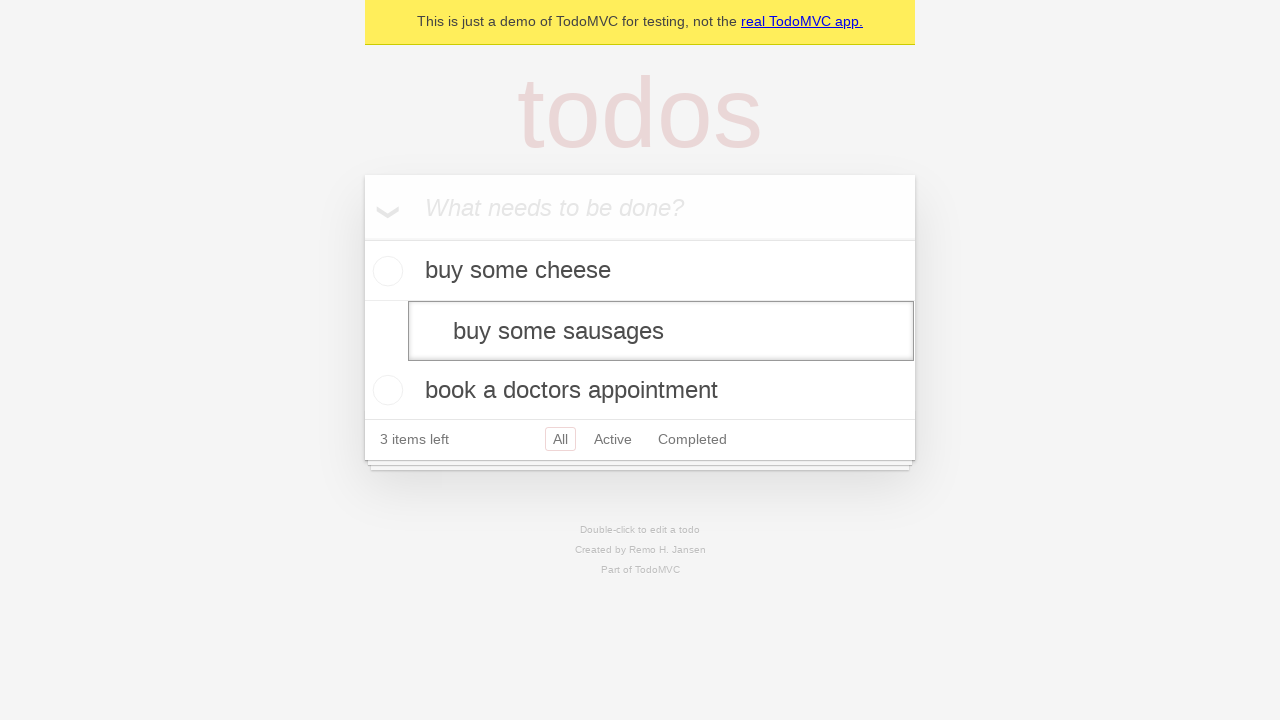

Pressed Enter to confirm edit and verify text is trimmed on .todo-list li >> nth=1 >> .edit
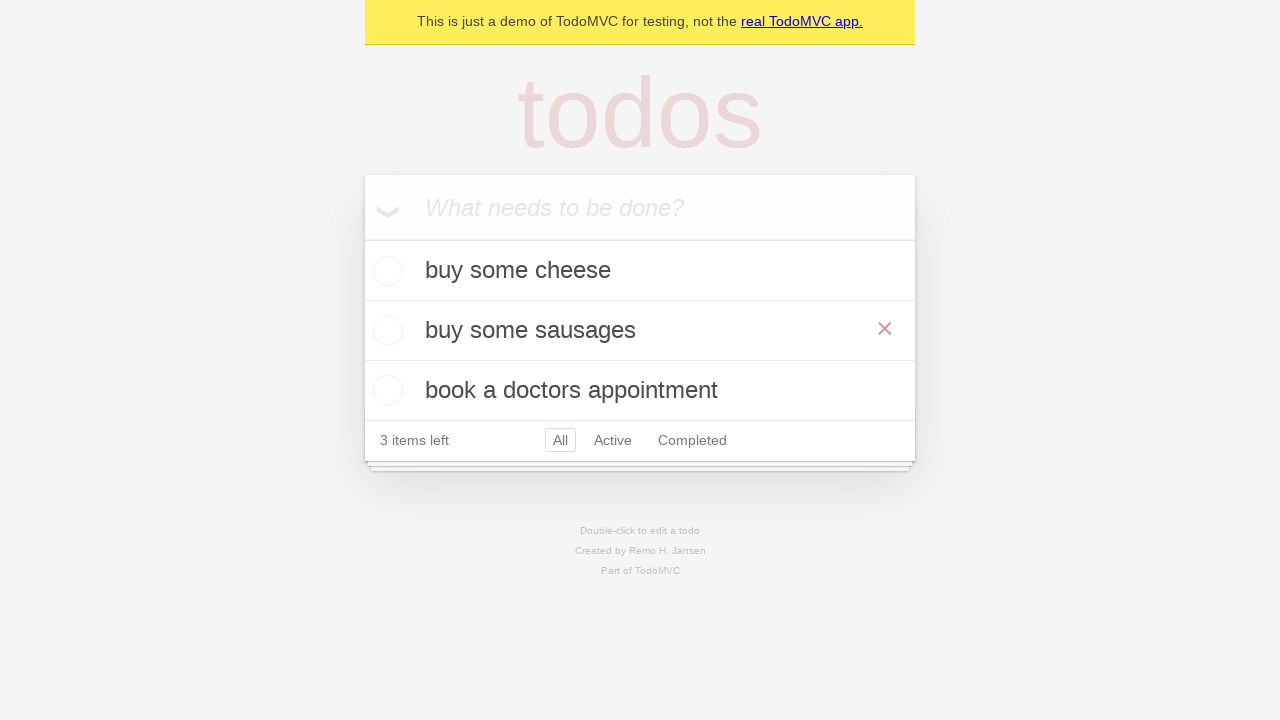

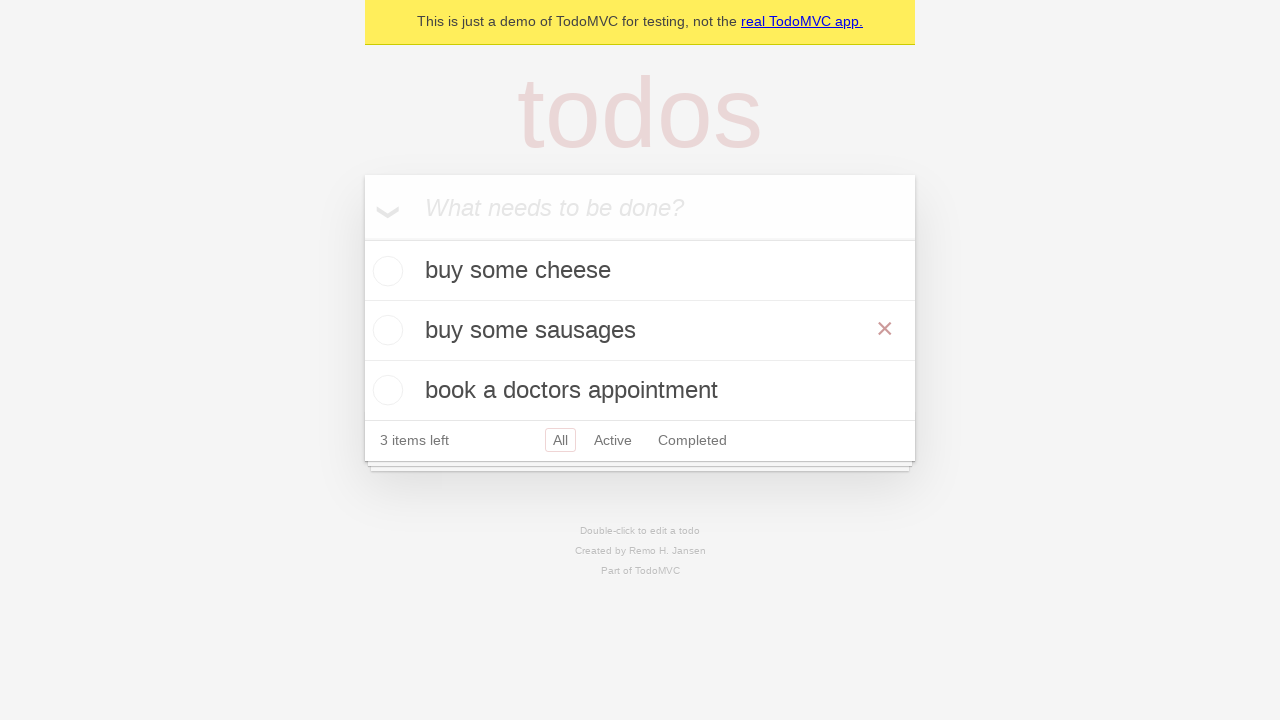